Tests double-click interaction on a button element and then clicks a link that triggers an alert, which is then accepted/dismissed.

Starting URL: https://only-testing-blog.blogspot.com/2014/09/selectable.html

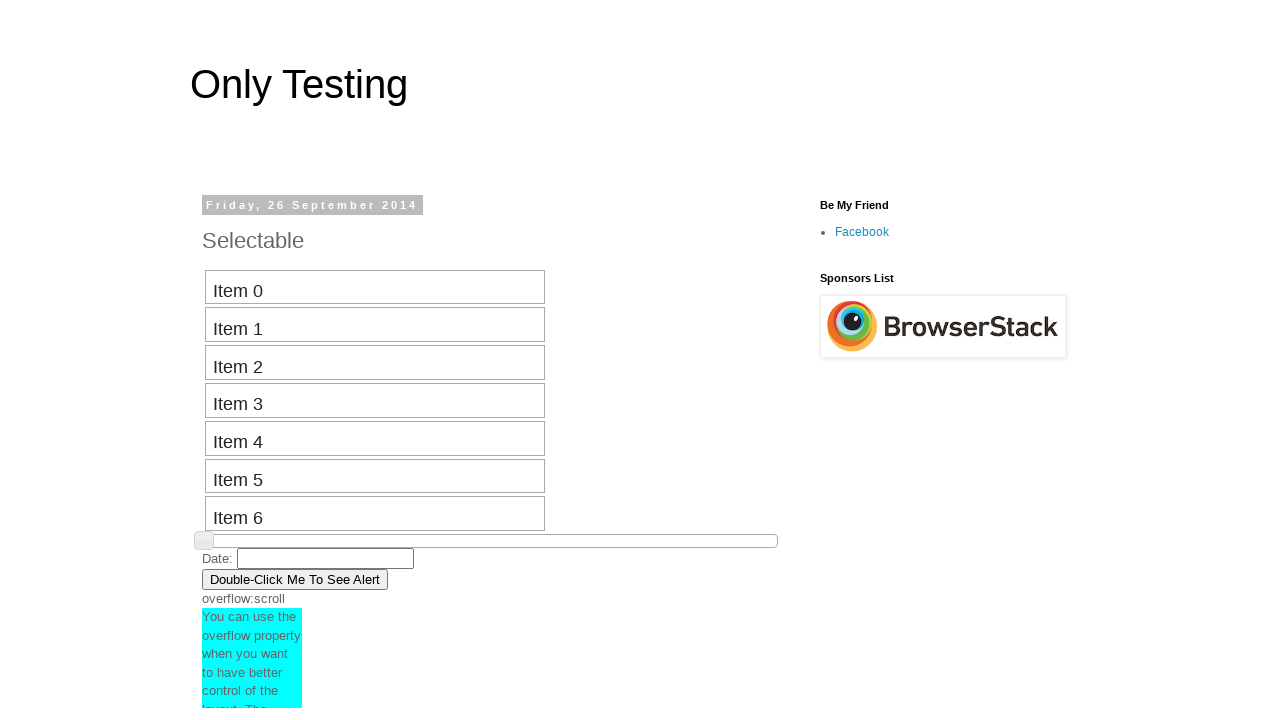

Page loaded with networkidle state
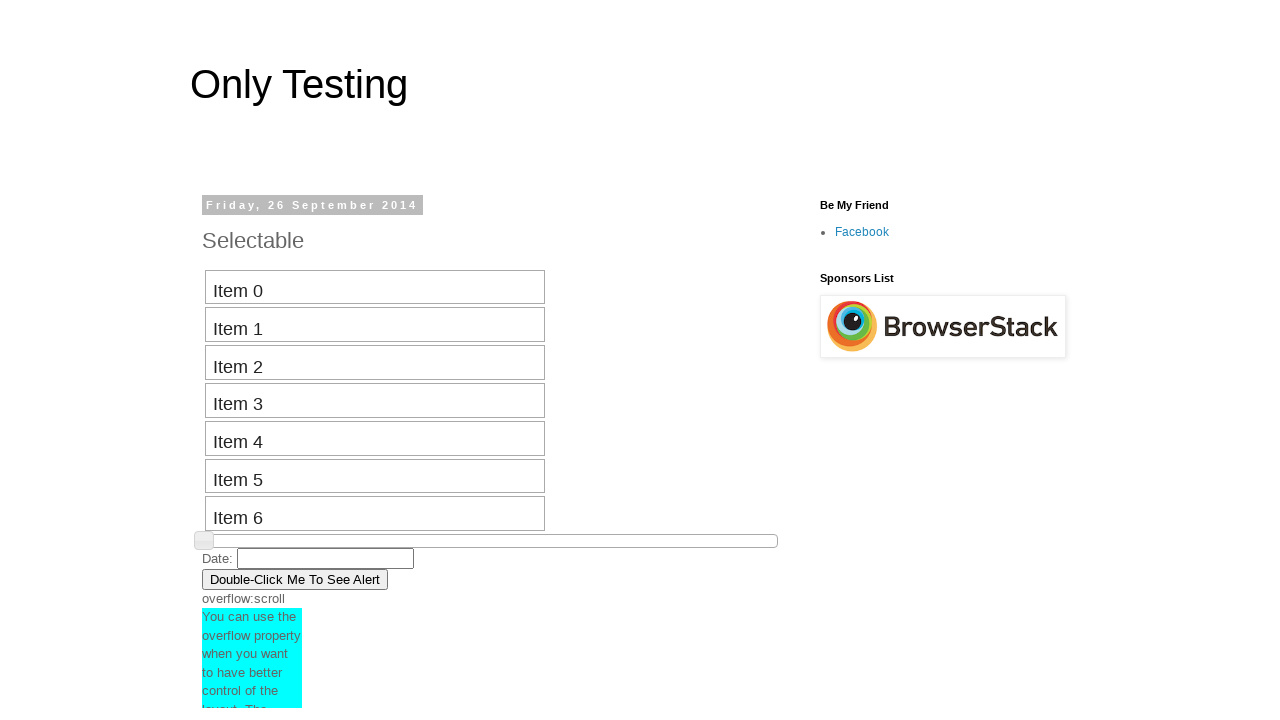

Double-clicked on button element at (295, 579) on xpath=/html[1]/body[1]/div[3]/div[2]/div[2]/div[2]/div[2]/div[2]/div[2]/div[1]/d
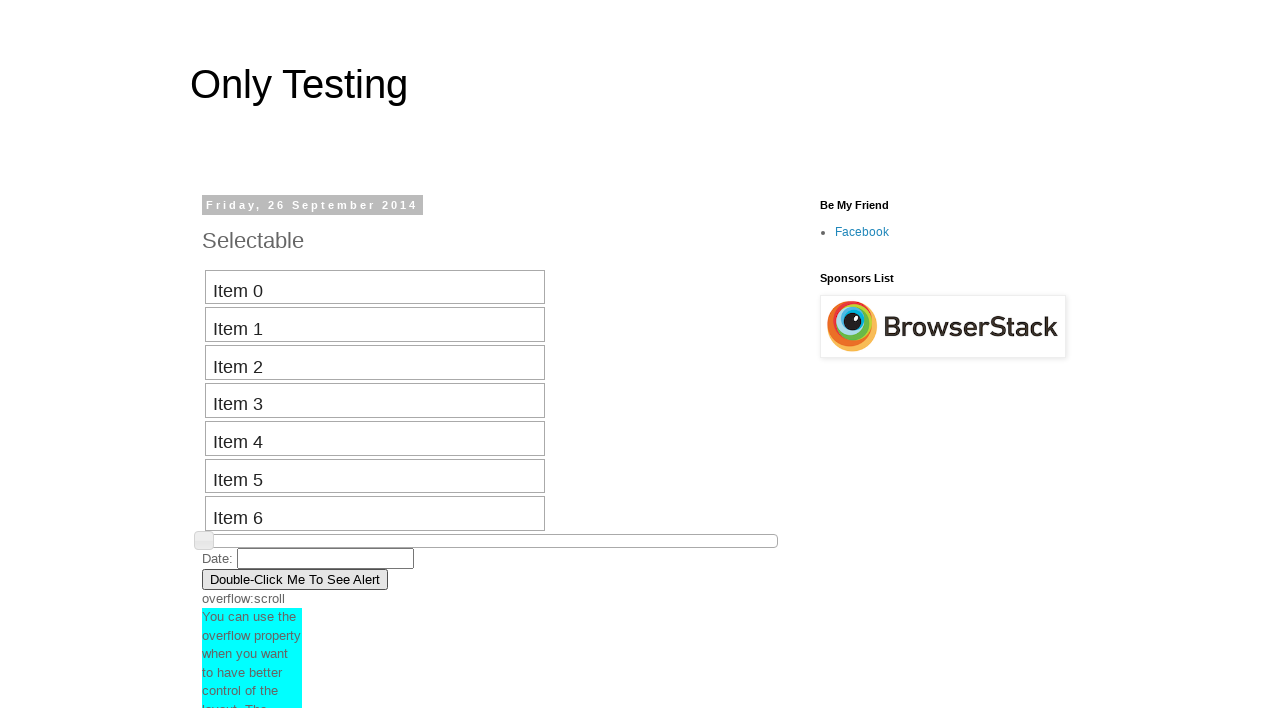

Clicked on 'Double-Click Me To See Alert' link at (295, 579) on text=Double-Click Me To See Alert
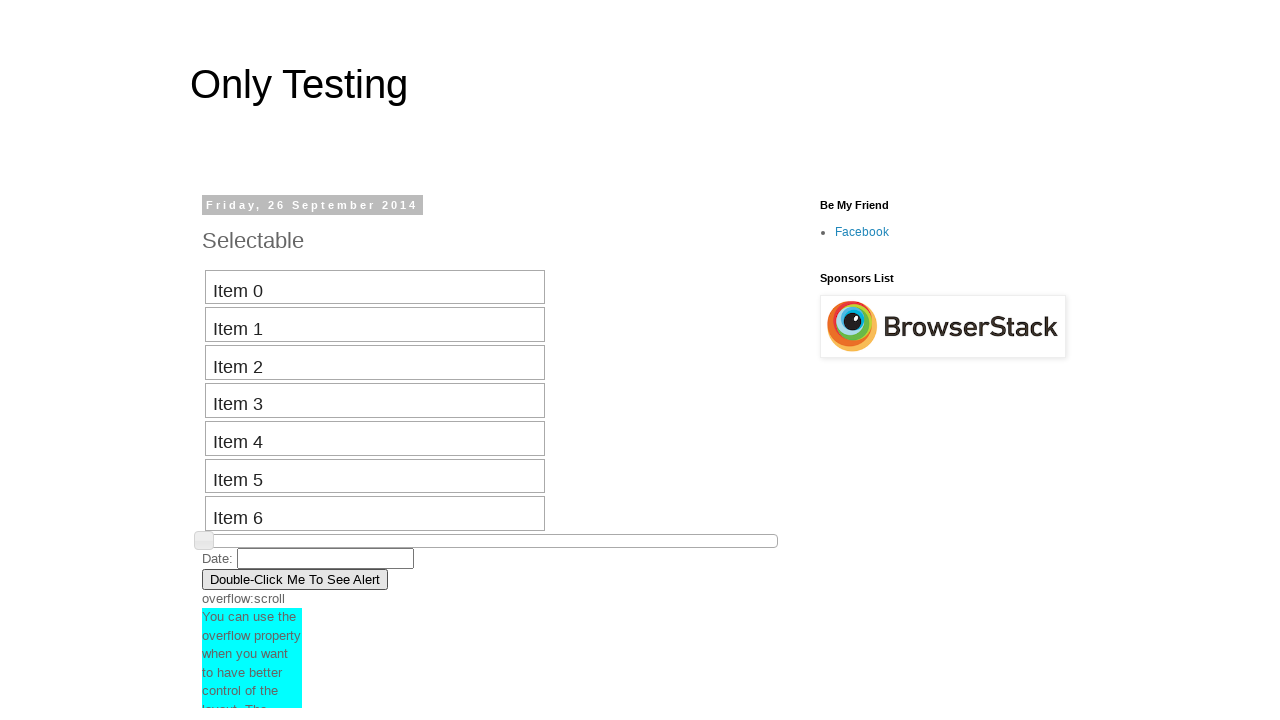

Set up alert dialog handler to accept
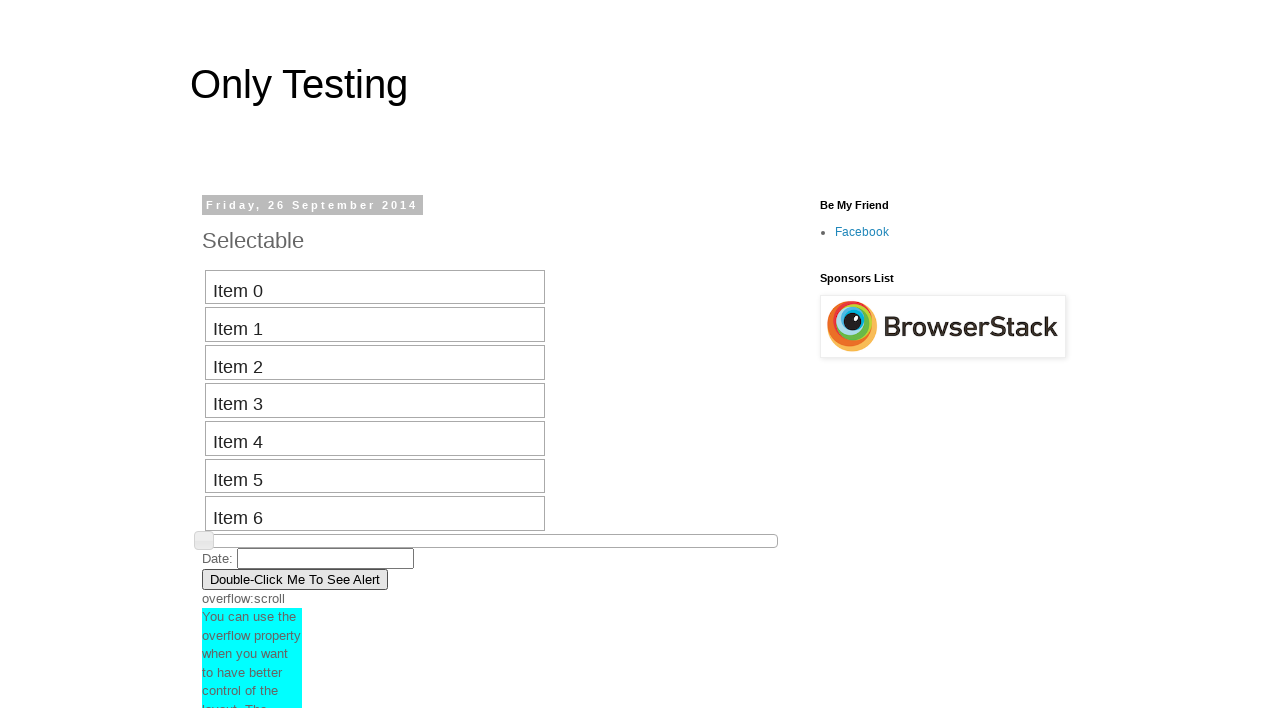

Waited 1000ms for alert to appear and be handled
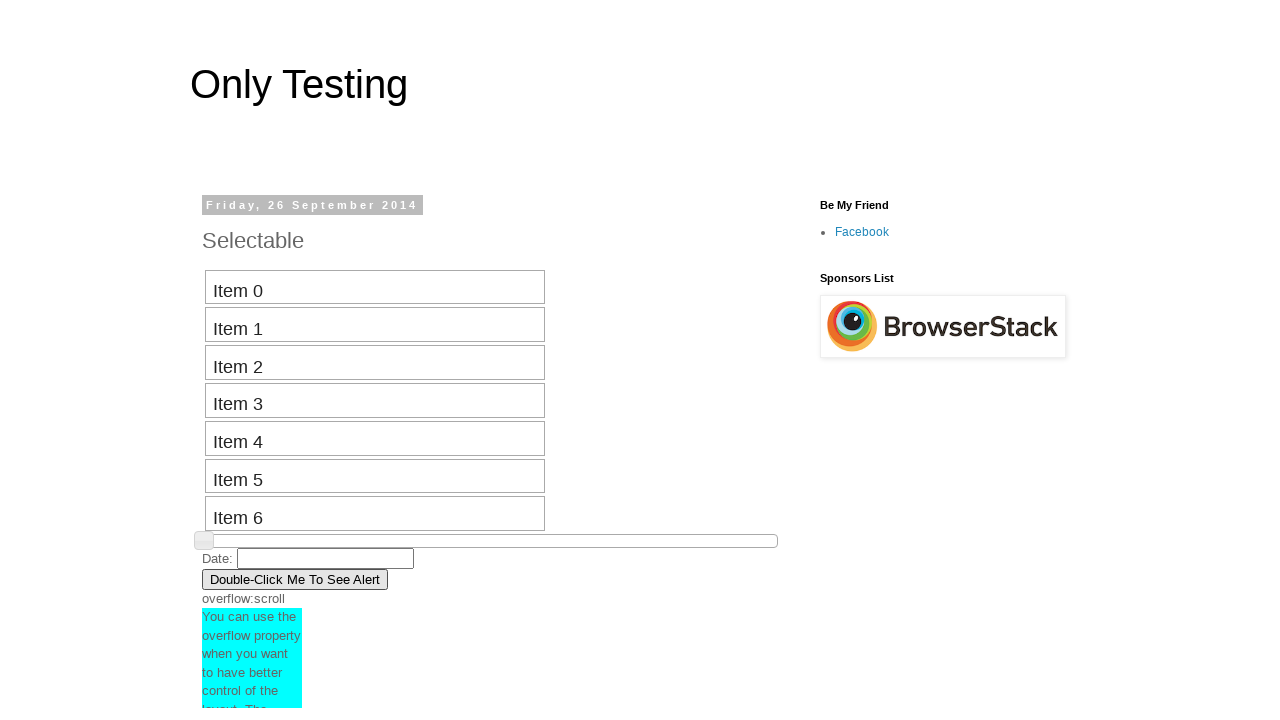

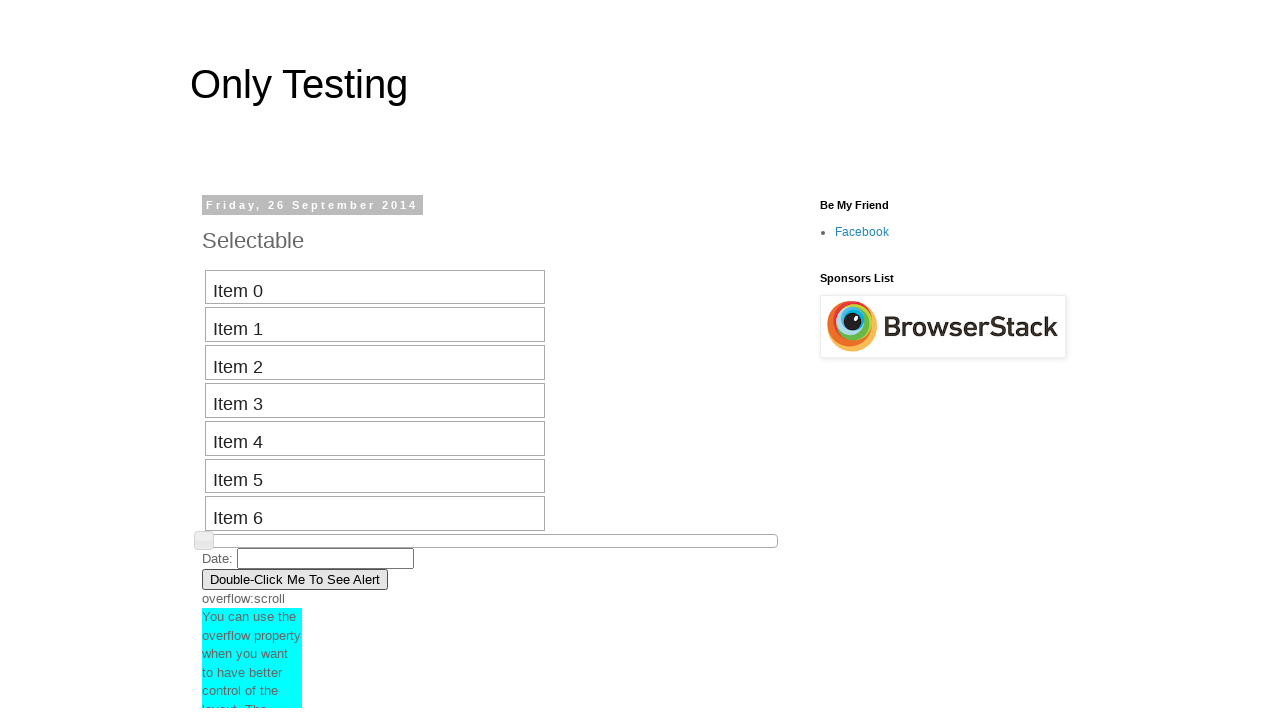